Tests dropdown selection functionality by reading two numbers from the page, calculating their sum, selecting that value from a dropdown menu, and submitting the form.

Starting URL: http://suninjuly.github.io/selects1.html

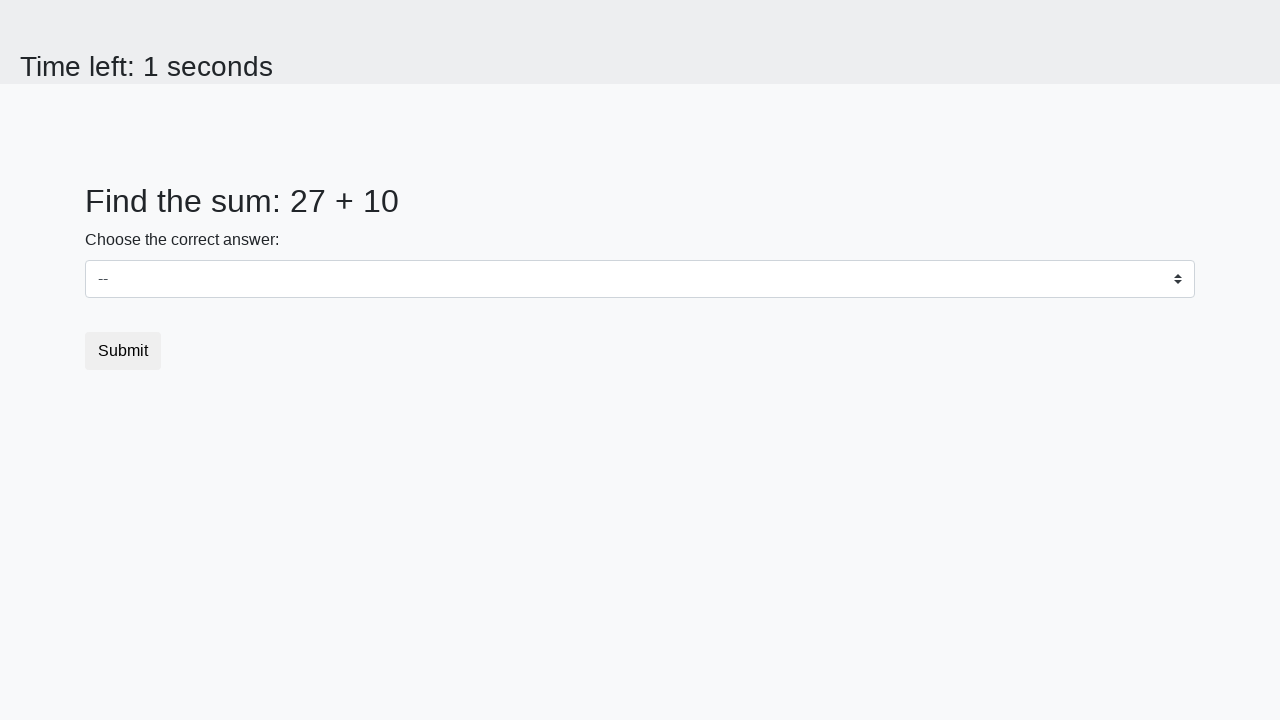

Read first number from #num1 element
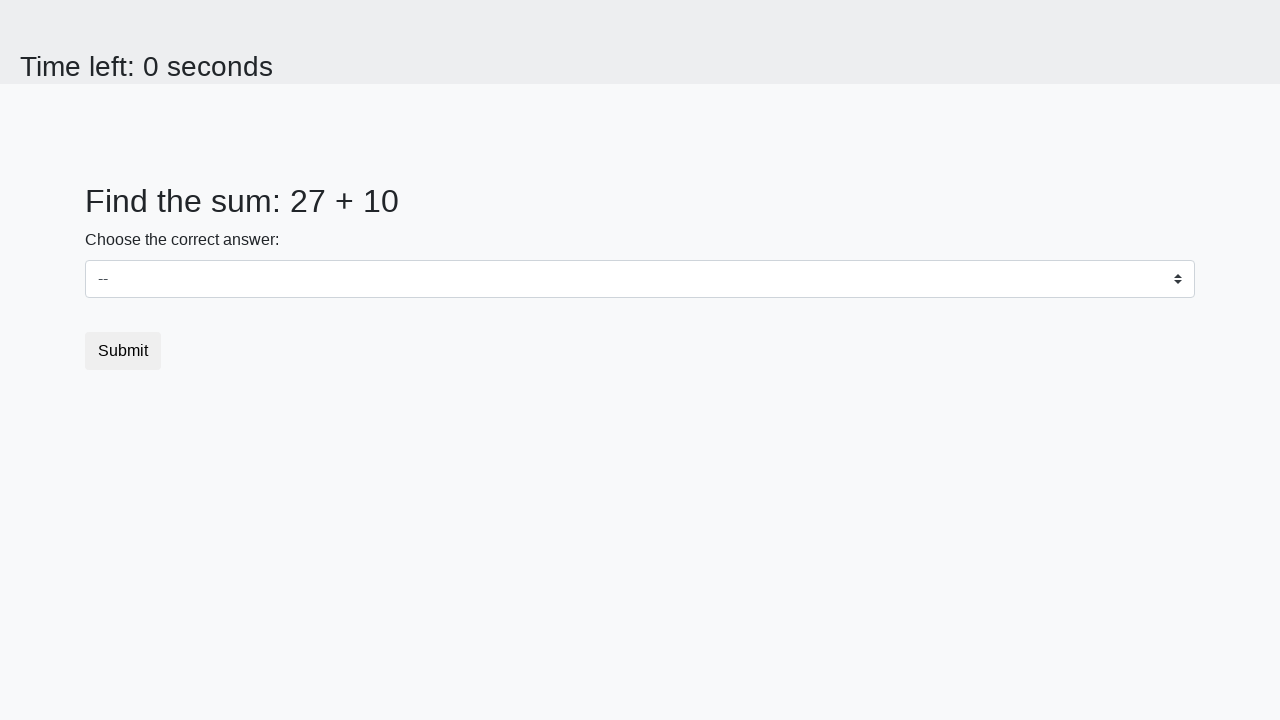

Read second number from #num2 element
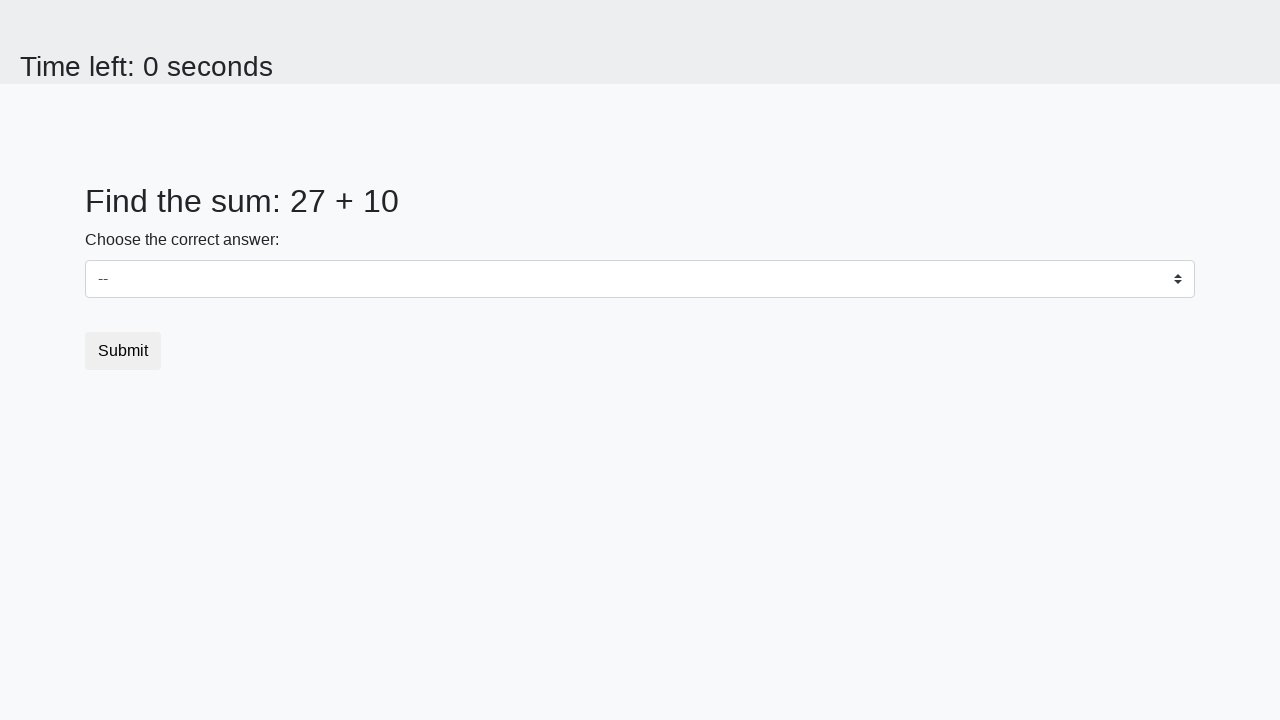

Calculated sum of 27 + 10 = 37
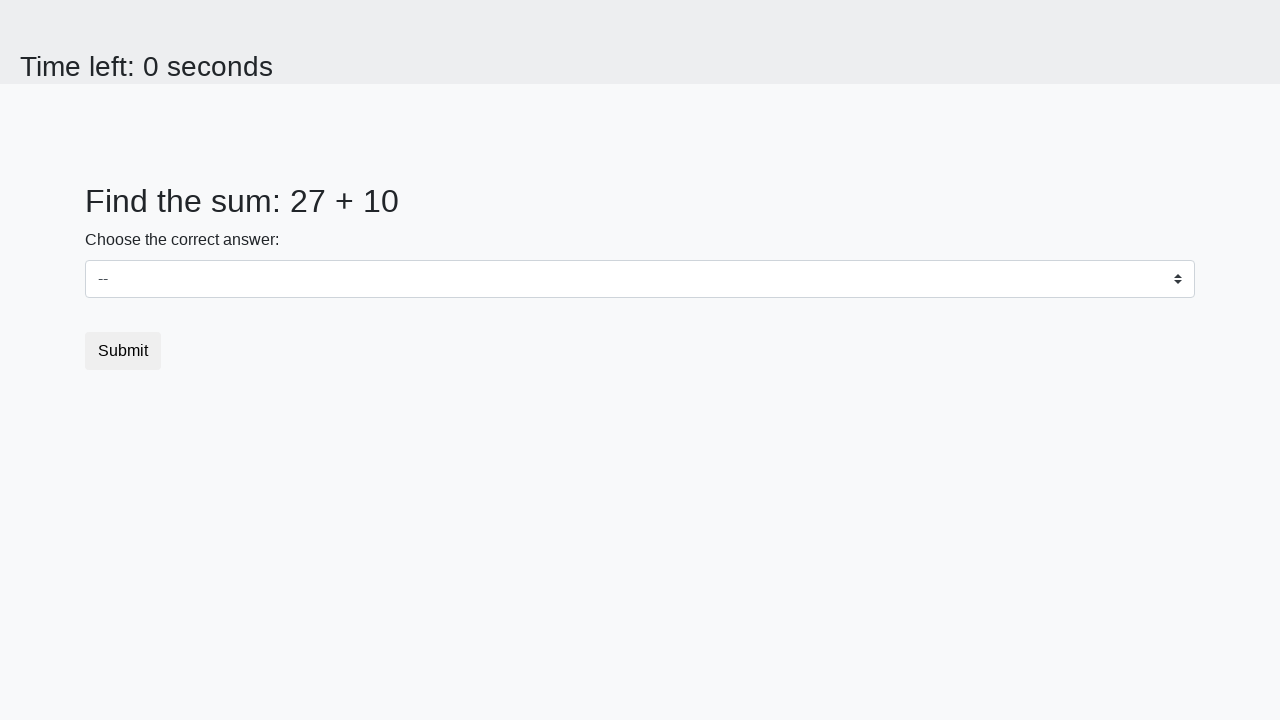

Selected value 37 from dropdown menu on #dropdown
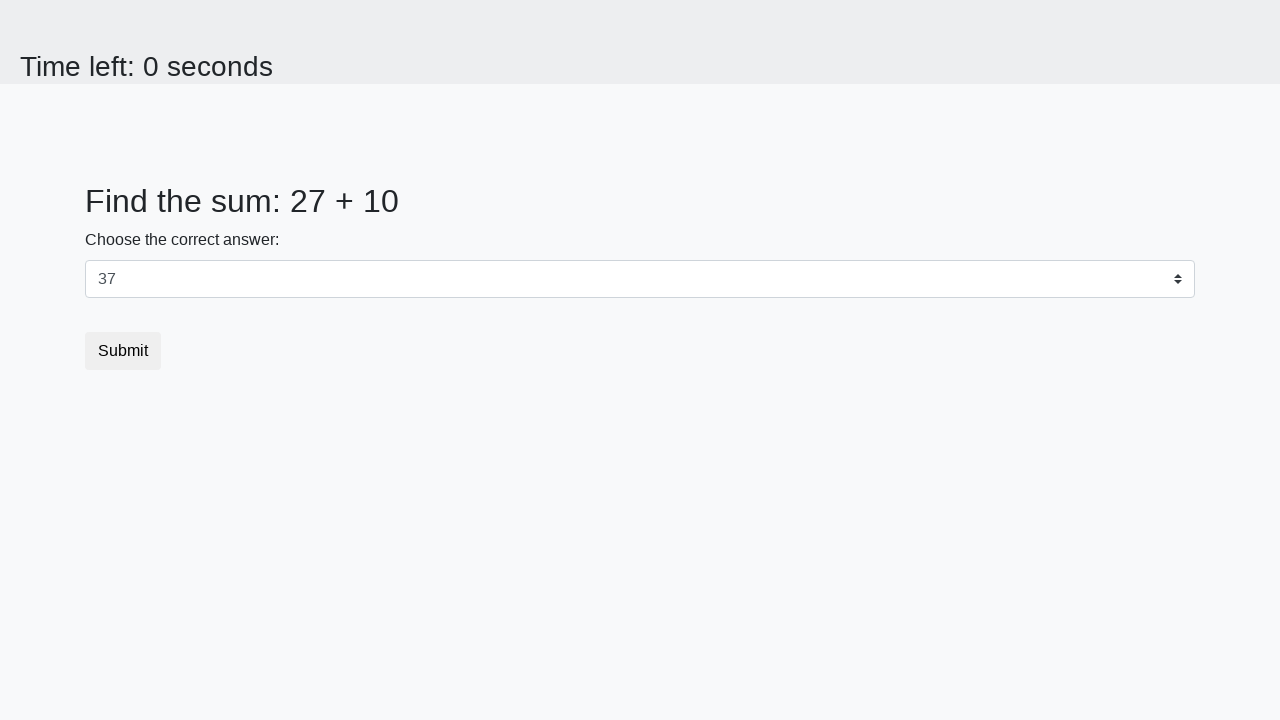

Clicked submit button to complete form at (123, 351) on button[type='submit']
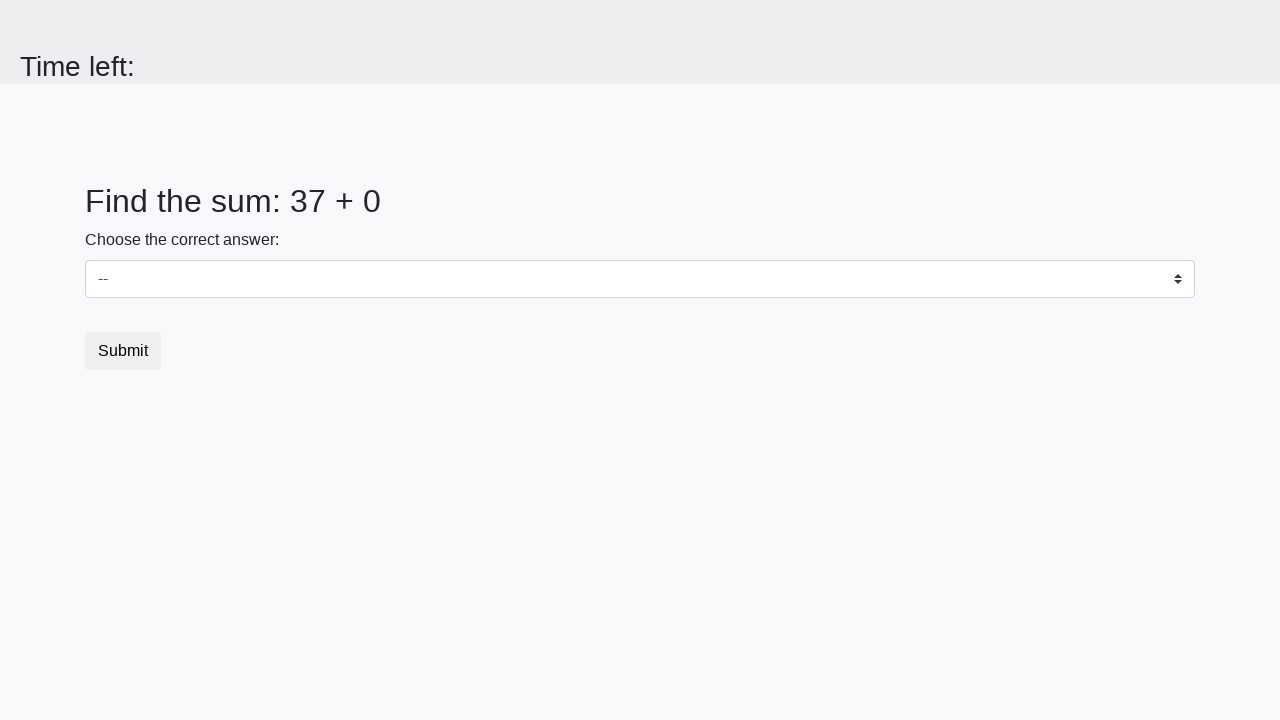

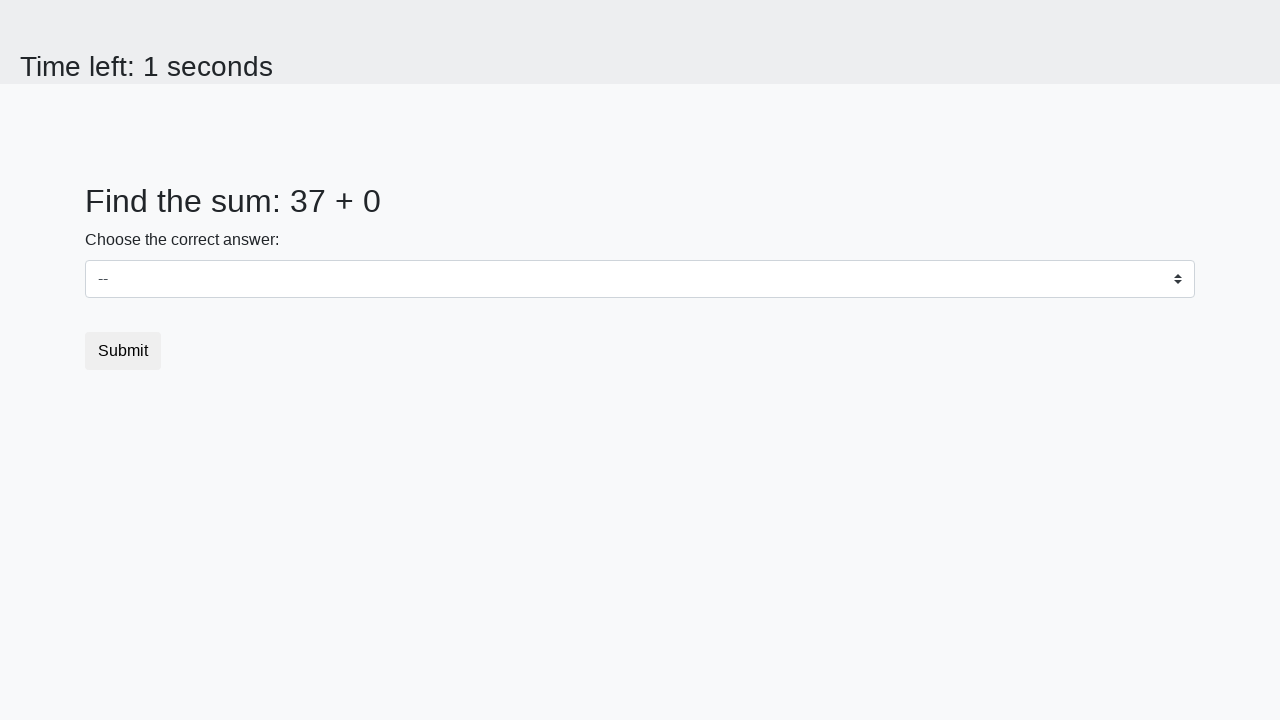